Tests jQuery UI drag and drop functionality by dragging an element from source to destination and verifying the drop was successful

Starting URL: http://jqueryui.com/droppable/

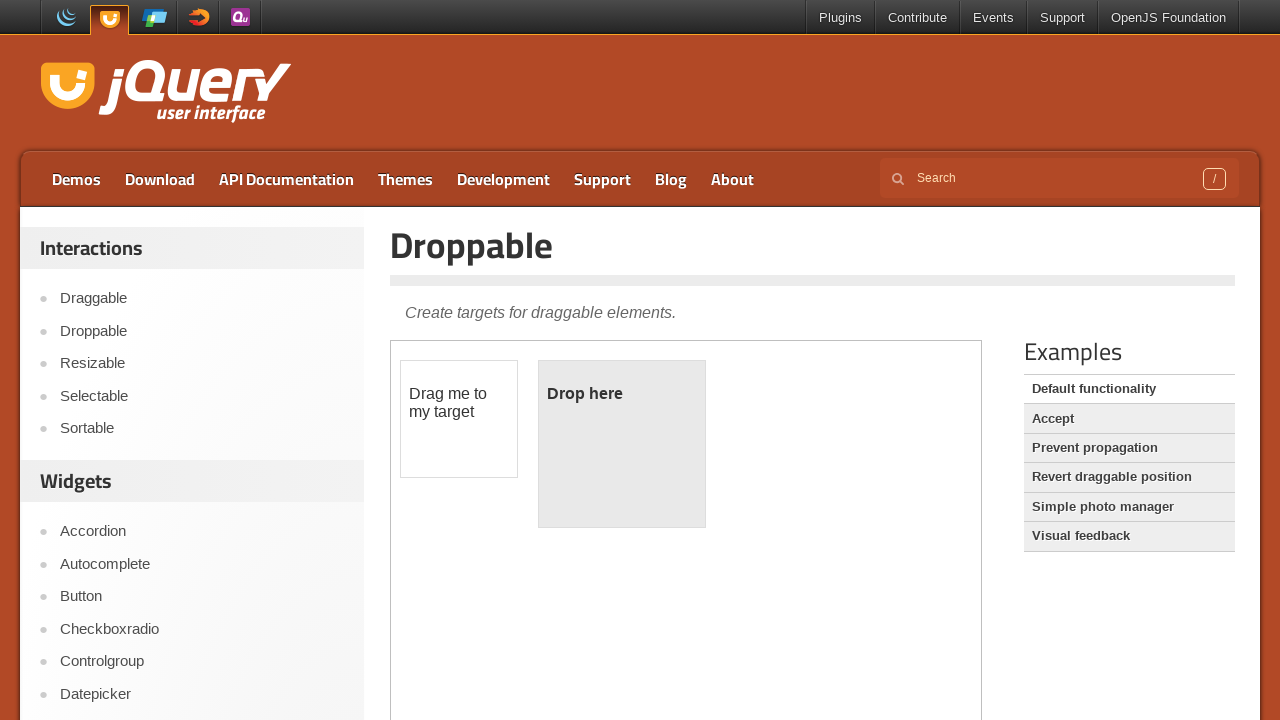

Located the demo iframe
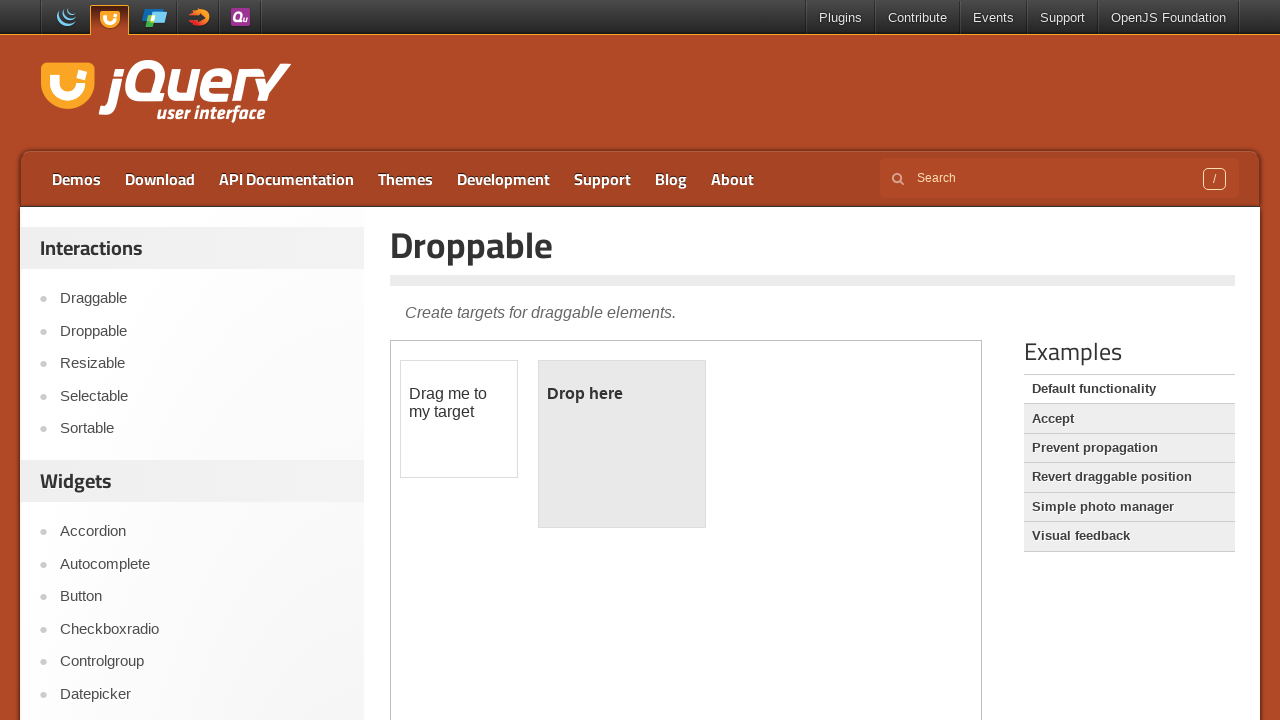

Located the draggable element
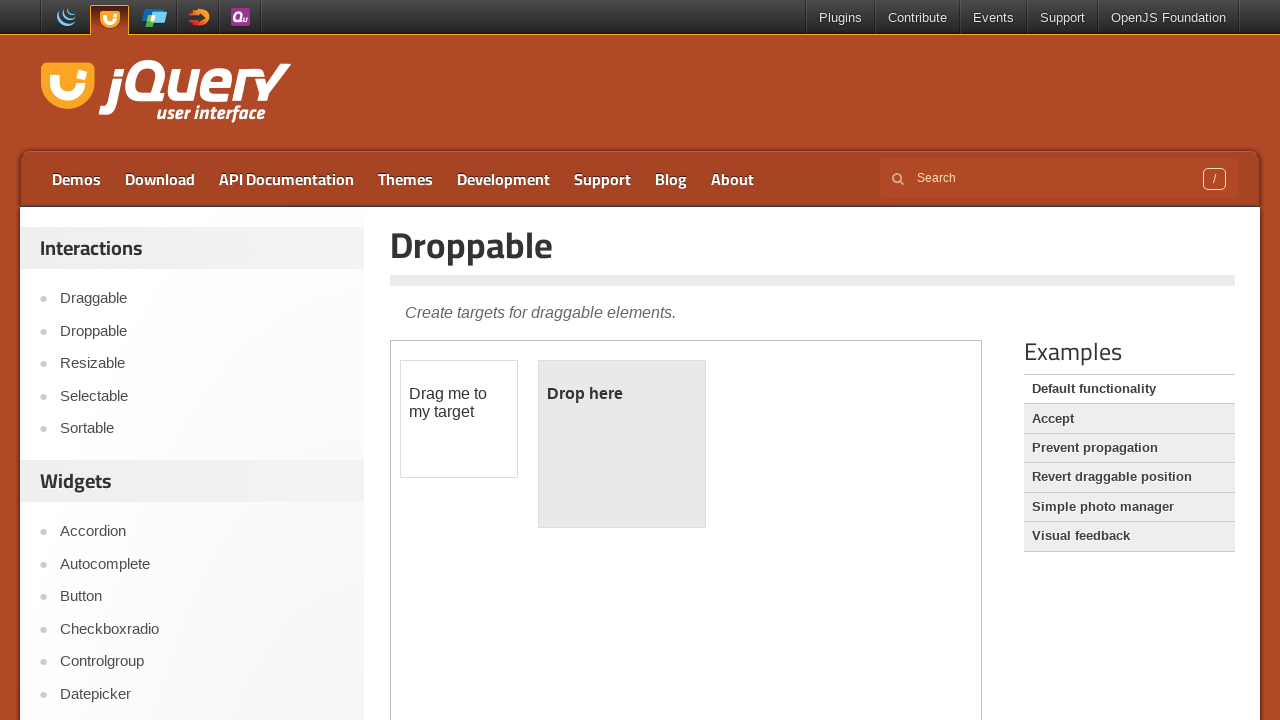

Located the droppable element
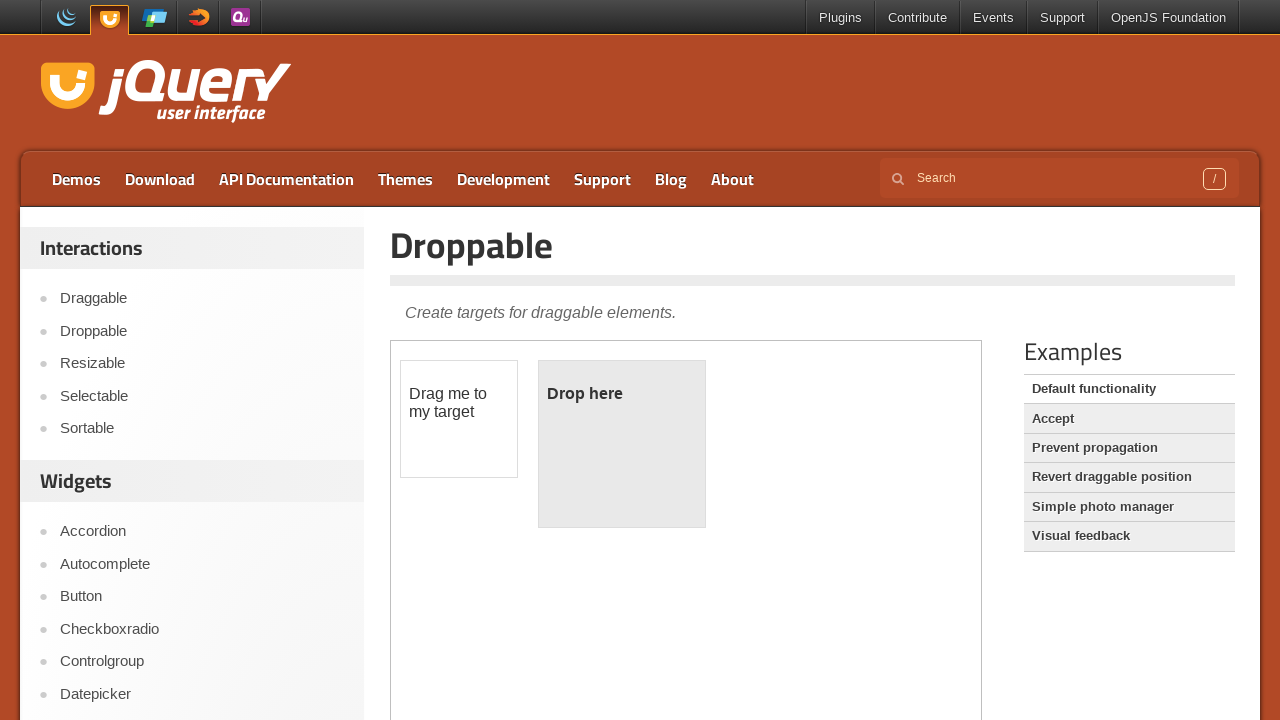

Dragged element from source to destination at (622, 444)
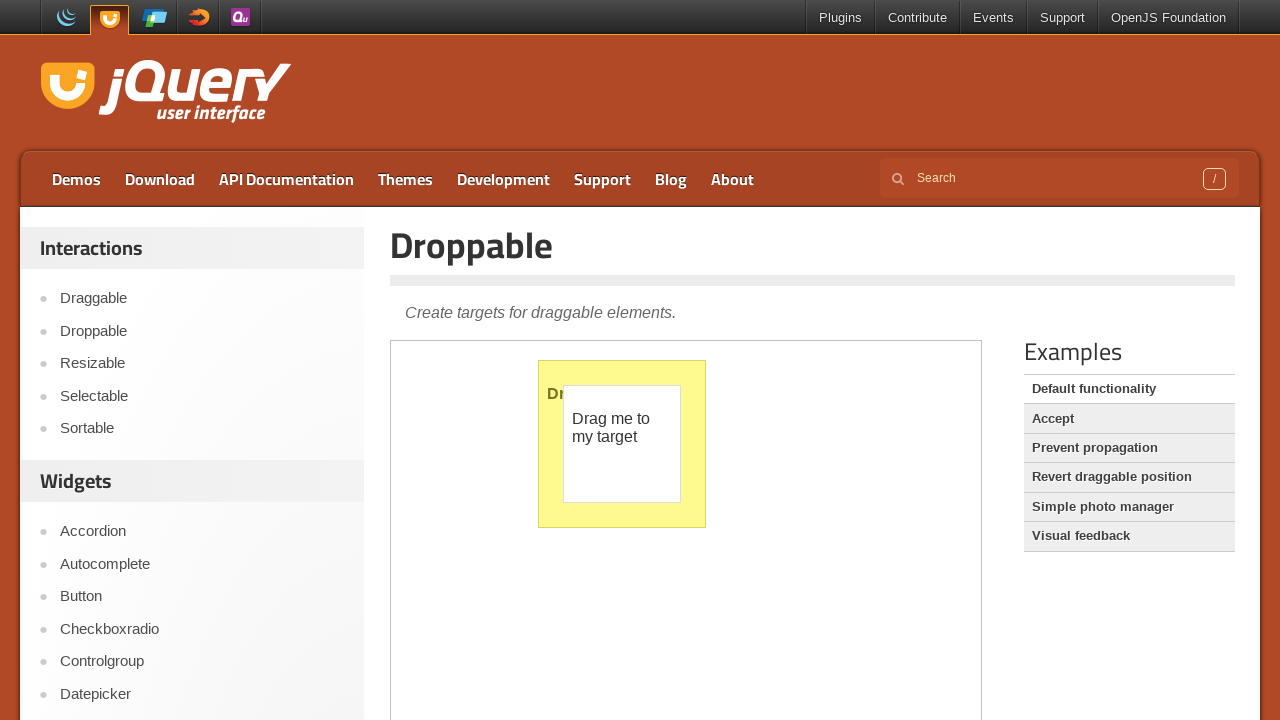

Retrieved dropped element text content
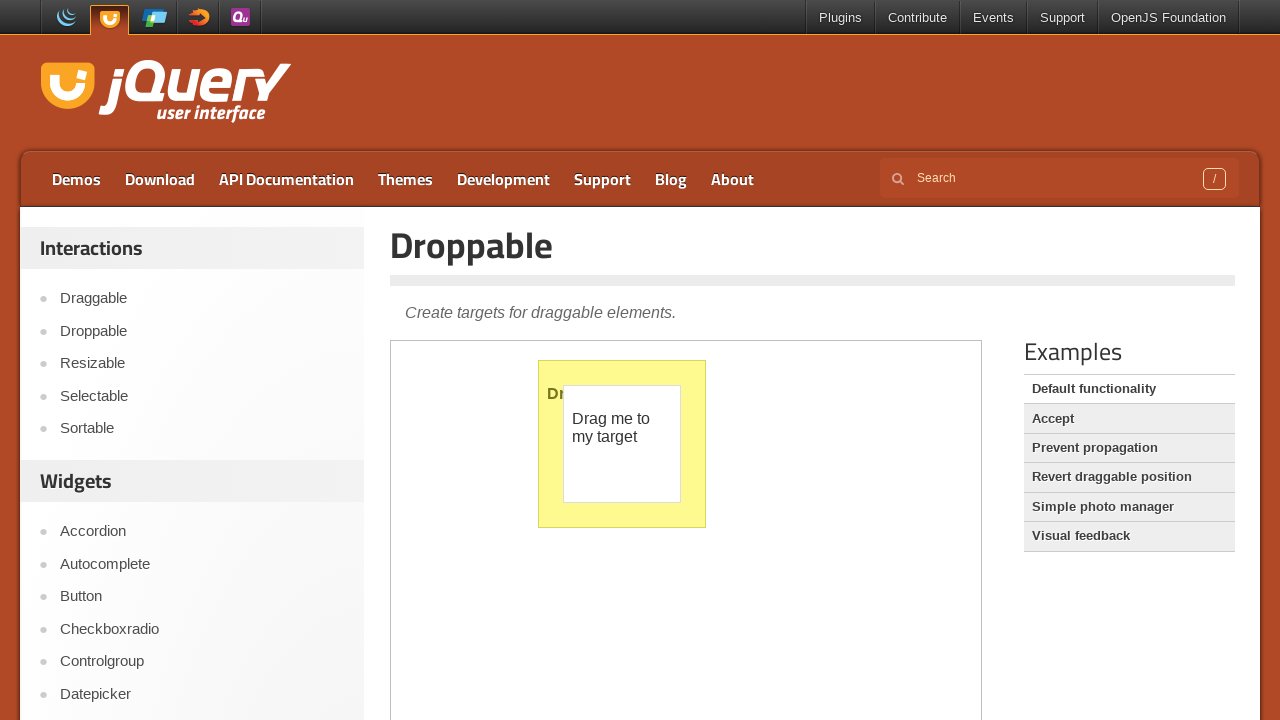

Verified drop was successful - text content matches 'Dropped!'
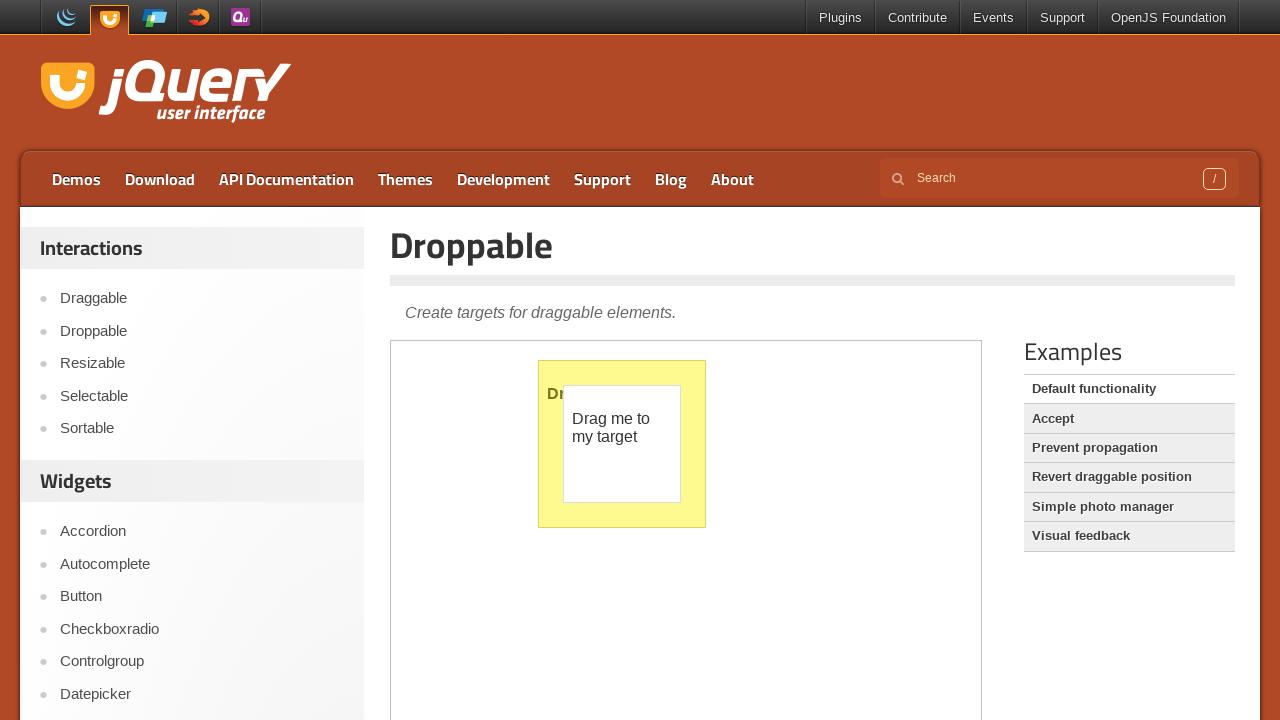

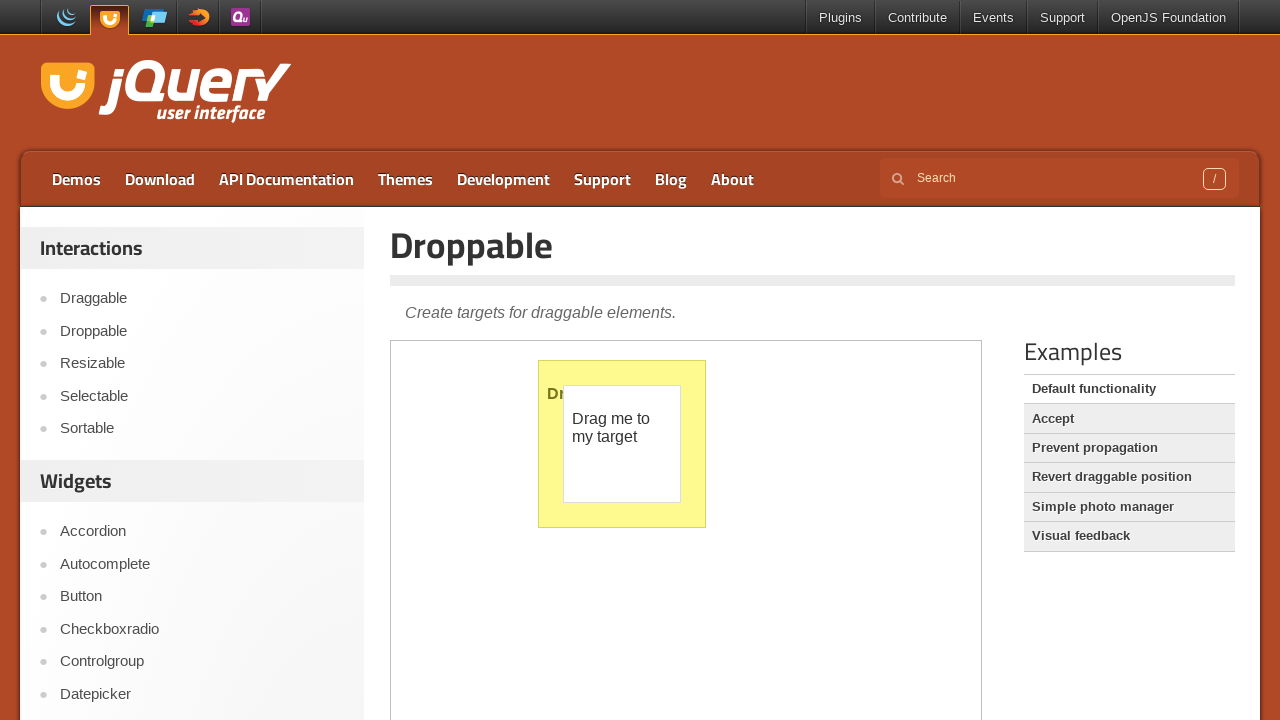